Tests the mortgage calculator by clearing an input field and entering a numeric value into the calculator form

Starting URL: http://www.mortgagecalculator.org

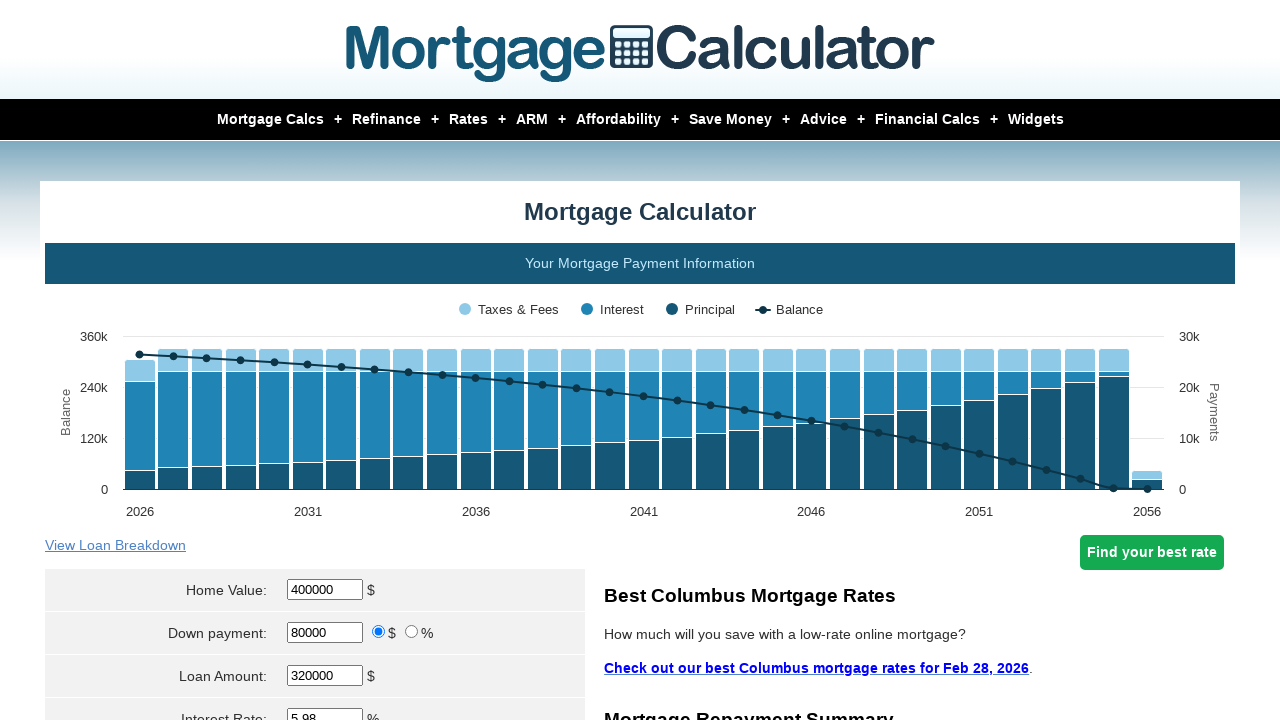

Cleared the input field with class 'right-cell' on input.right-cell
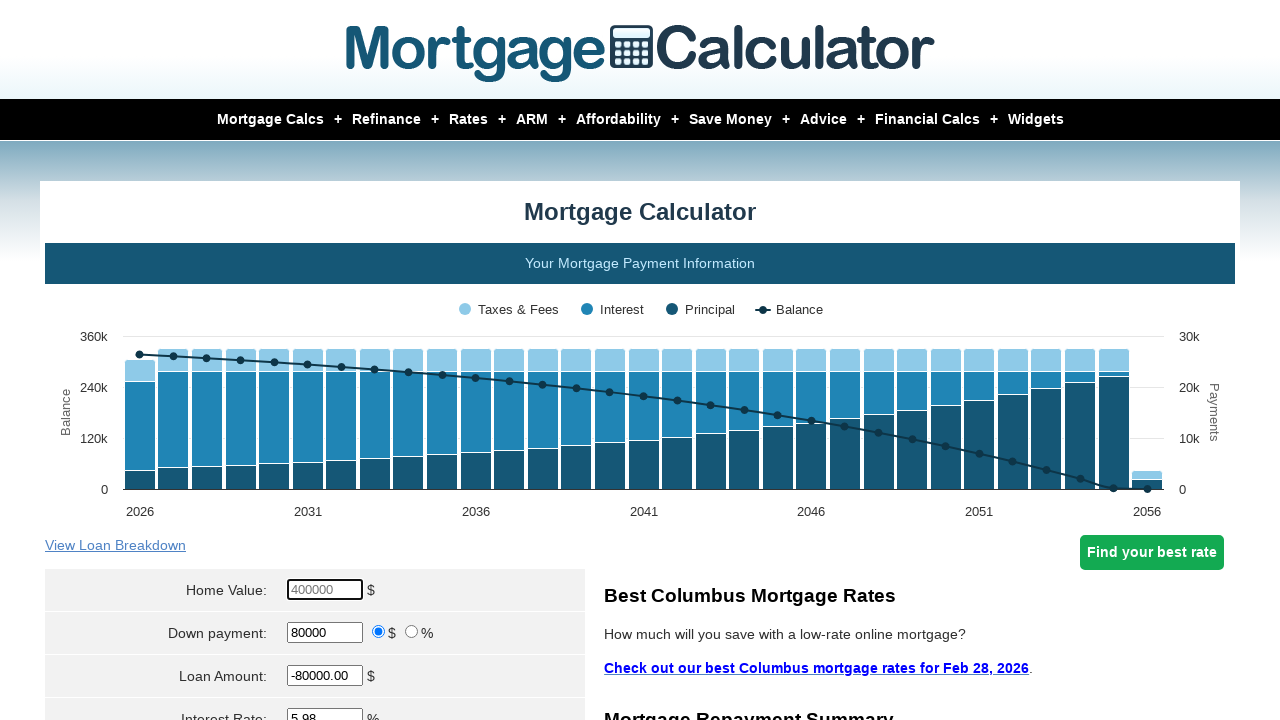

Entered mortgage value '5534566' into the input field on input.right-cell
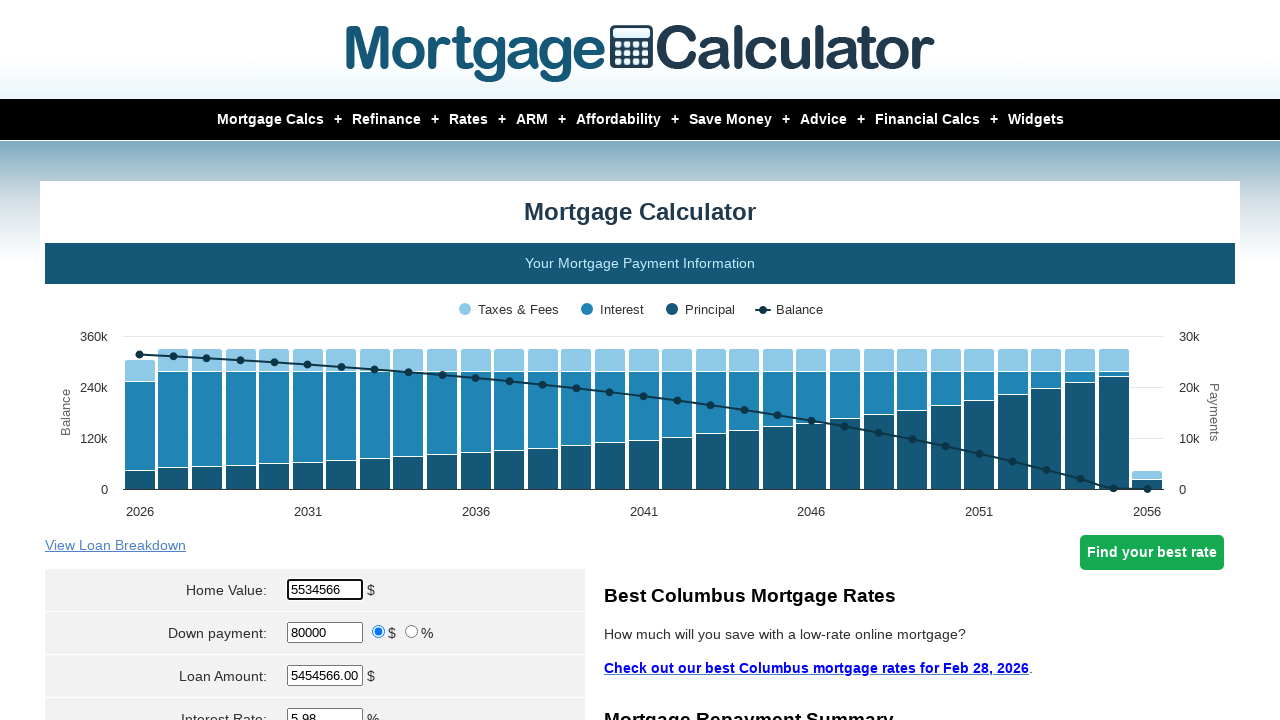

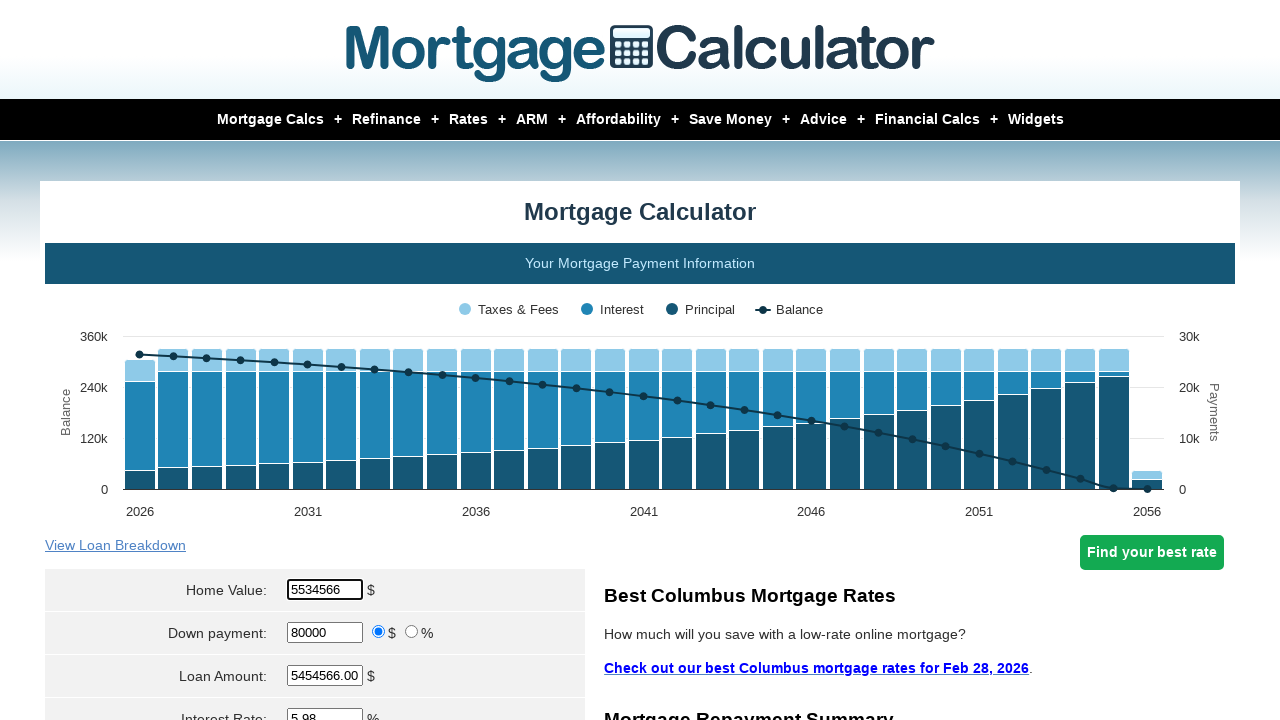